Tests file download functionality by navigating to a test data site and clicking on a DOC file download link to initiate a download.

Starting URL: https://freetestdata.com/document-files/doc/

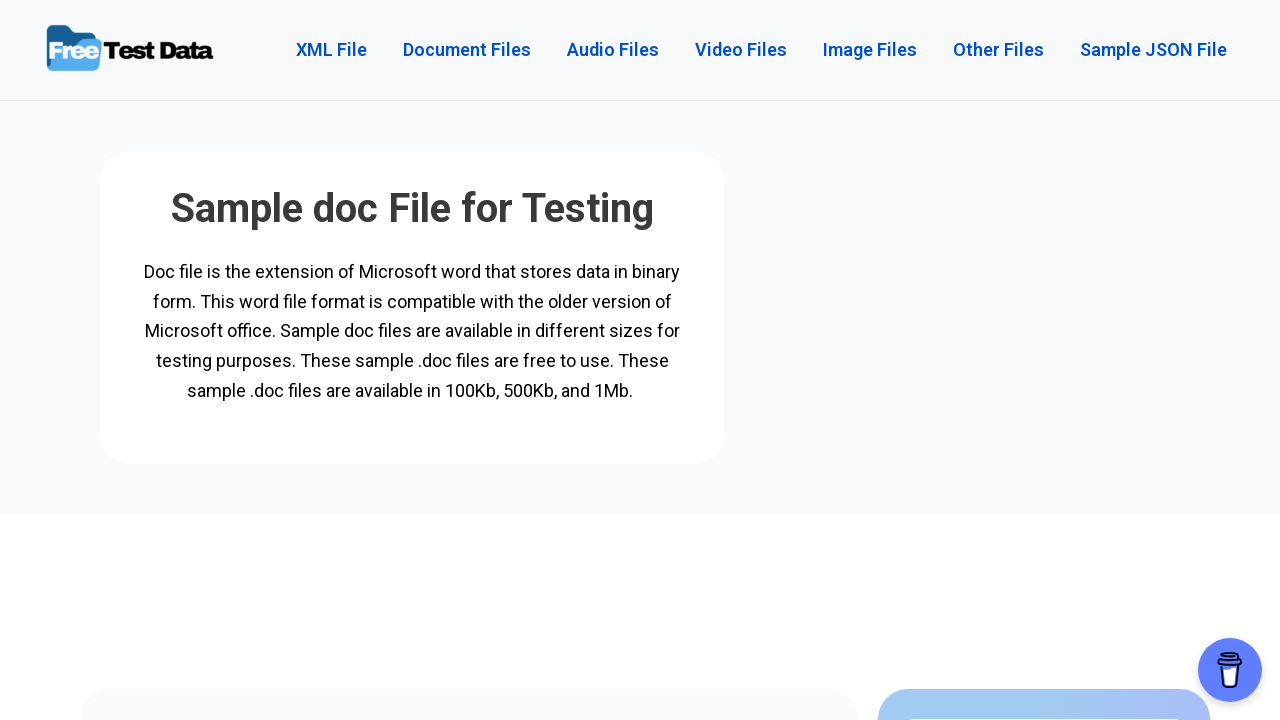

Waited for DOC file download link to become visible
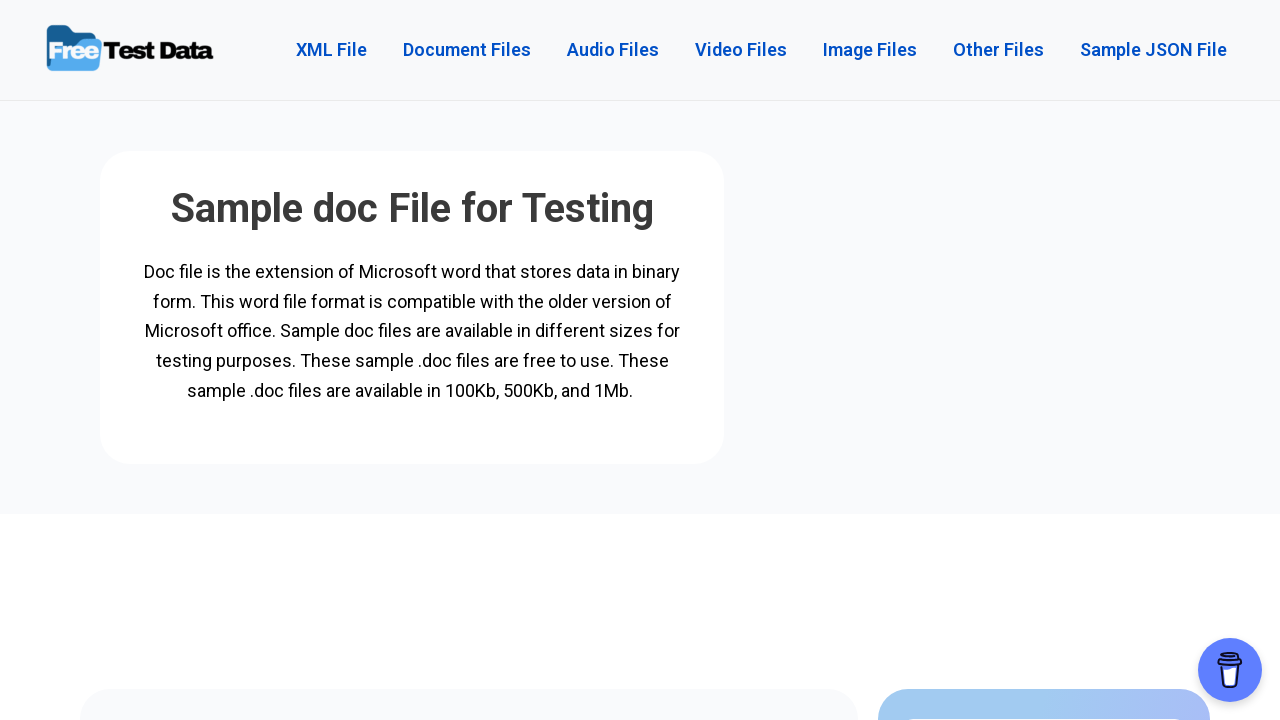

Clicked on 100KB_DOC.doc download link at (715, 361) on a[href*='100KB_DOC.doc']
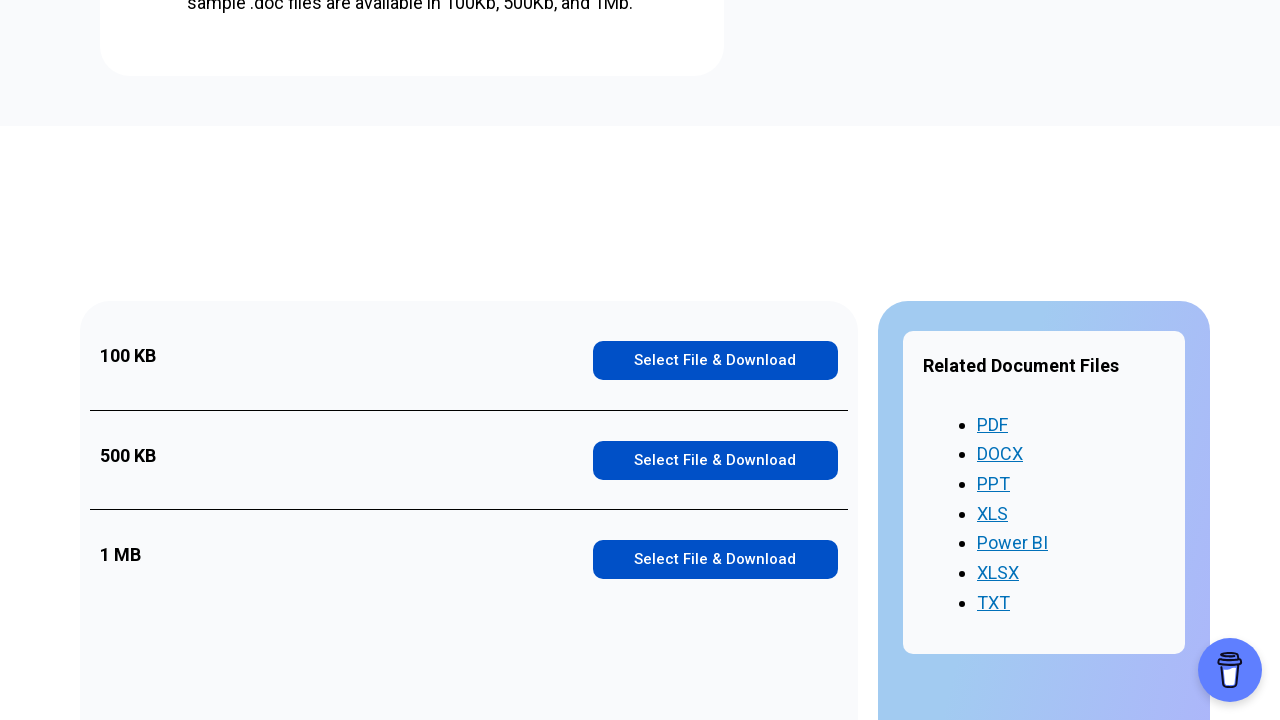

Download completed and file path retrieved
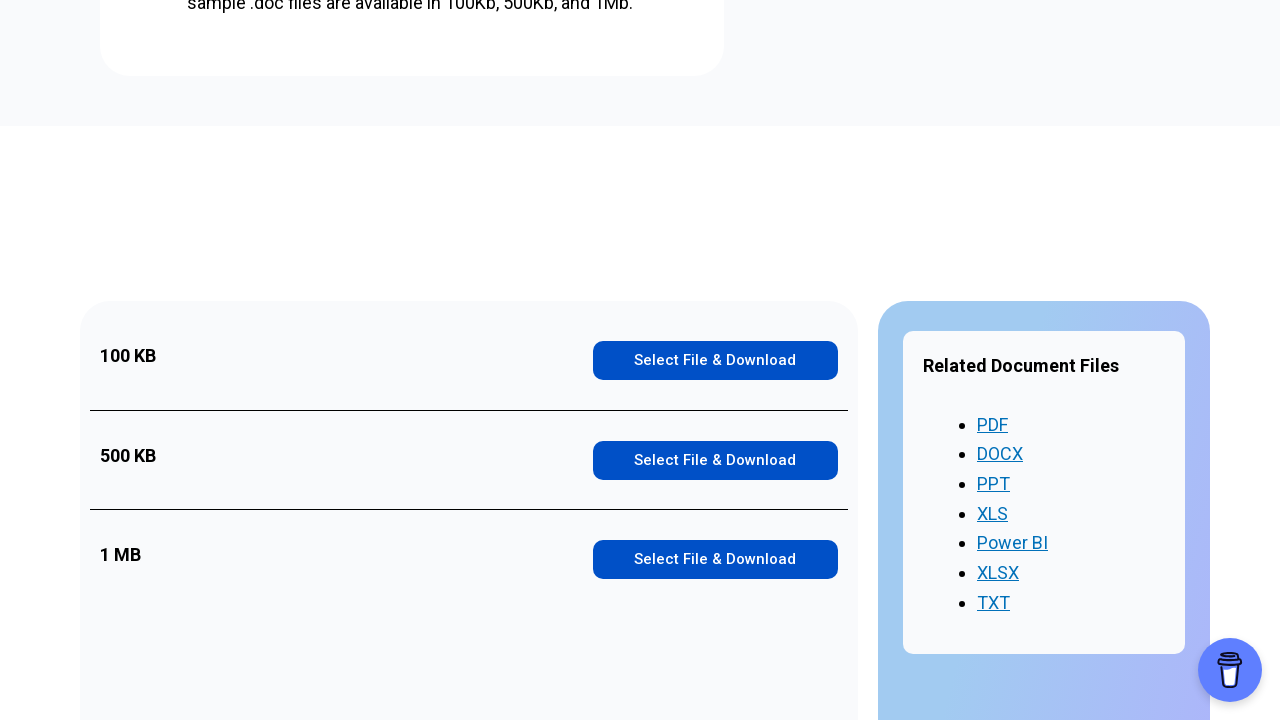

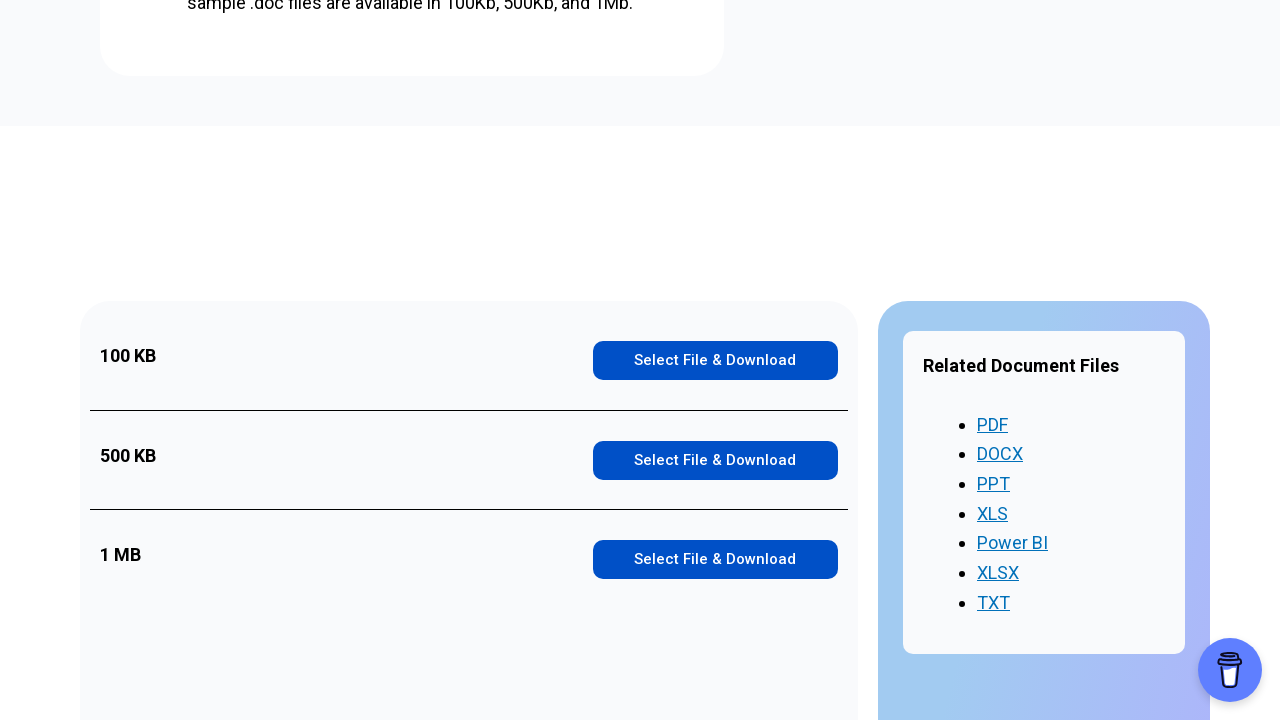